Tests the complete flight booking flow on Blazedemo by selecting departure/destination cities, choosing a flight, filling purchase information, and validating the confirmation message

Starting URL: https://blazedemo.com/

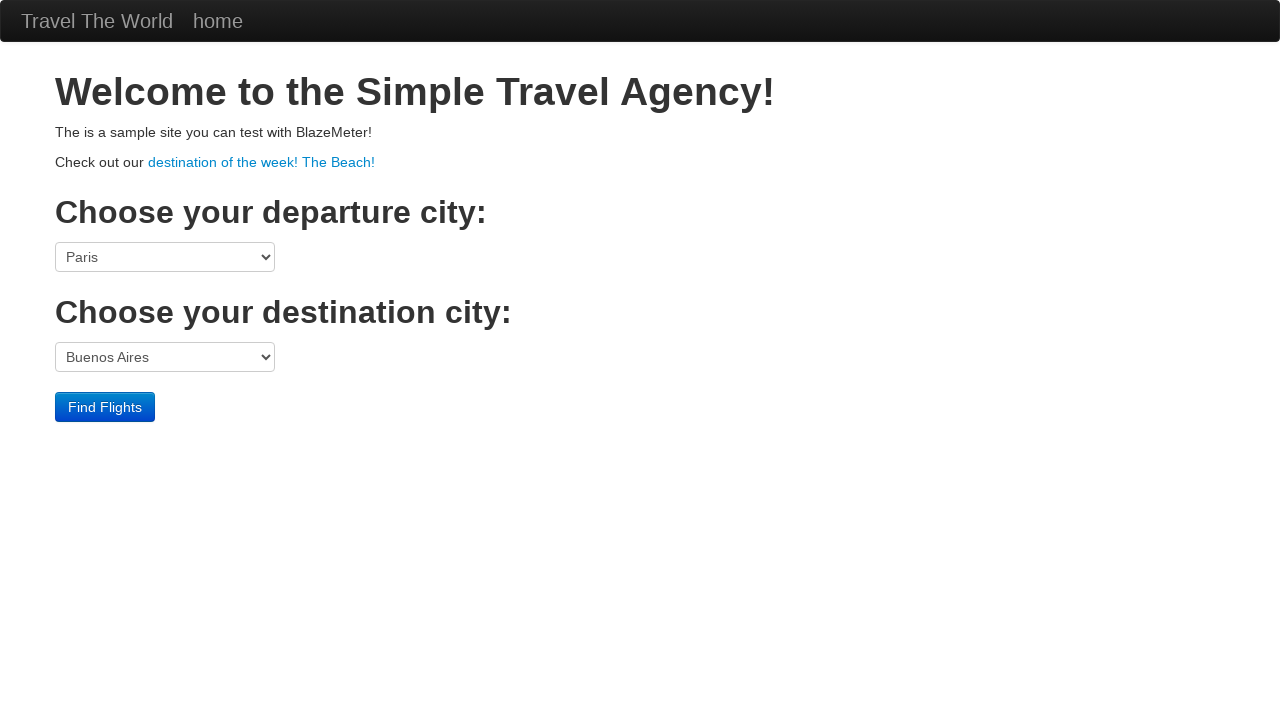

Selected San Diego as departure city on select[name='fromPort']
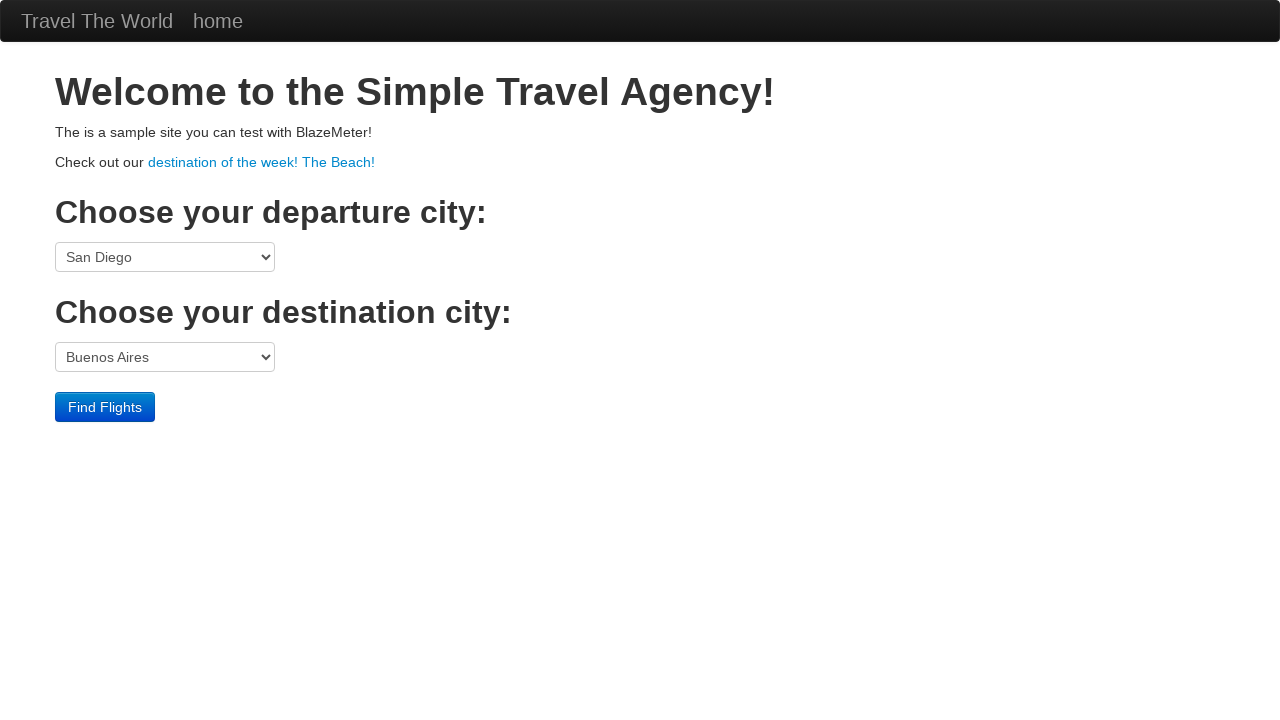

Selected New York as destination city on select[name='toPort']
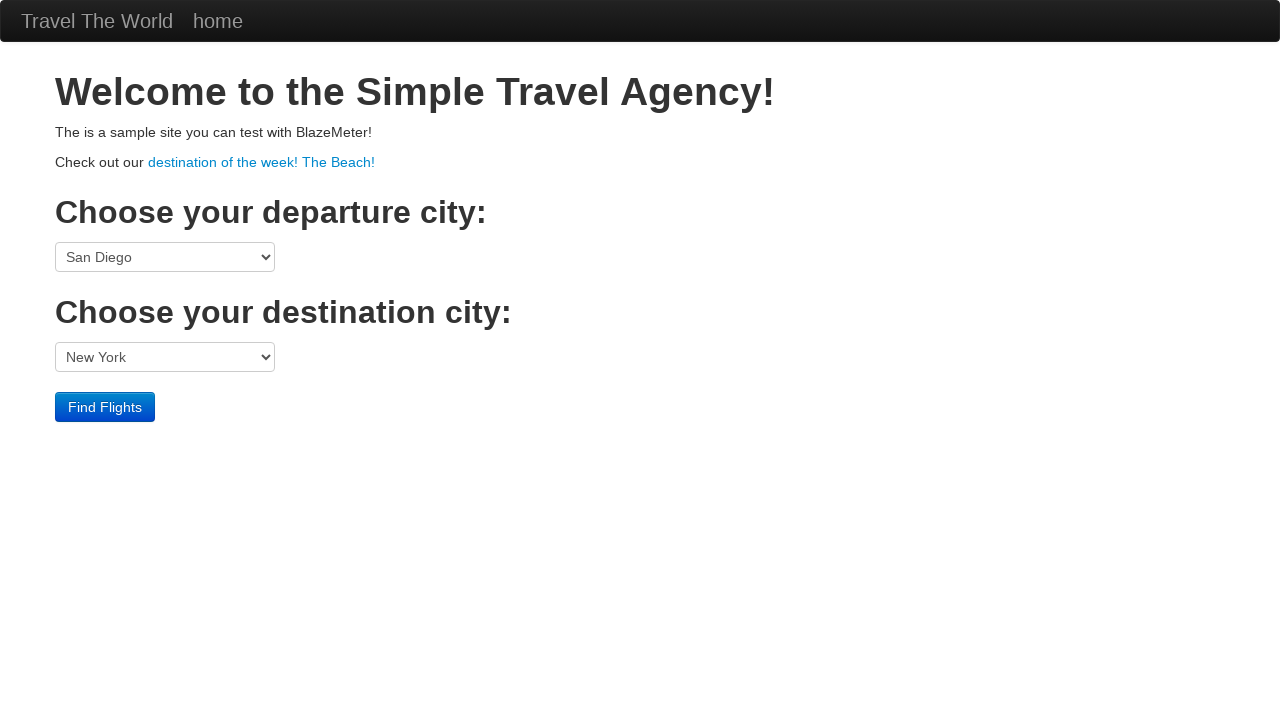

Submitted form to find available flights at (105, 407) on input[type='submit']
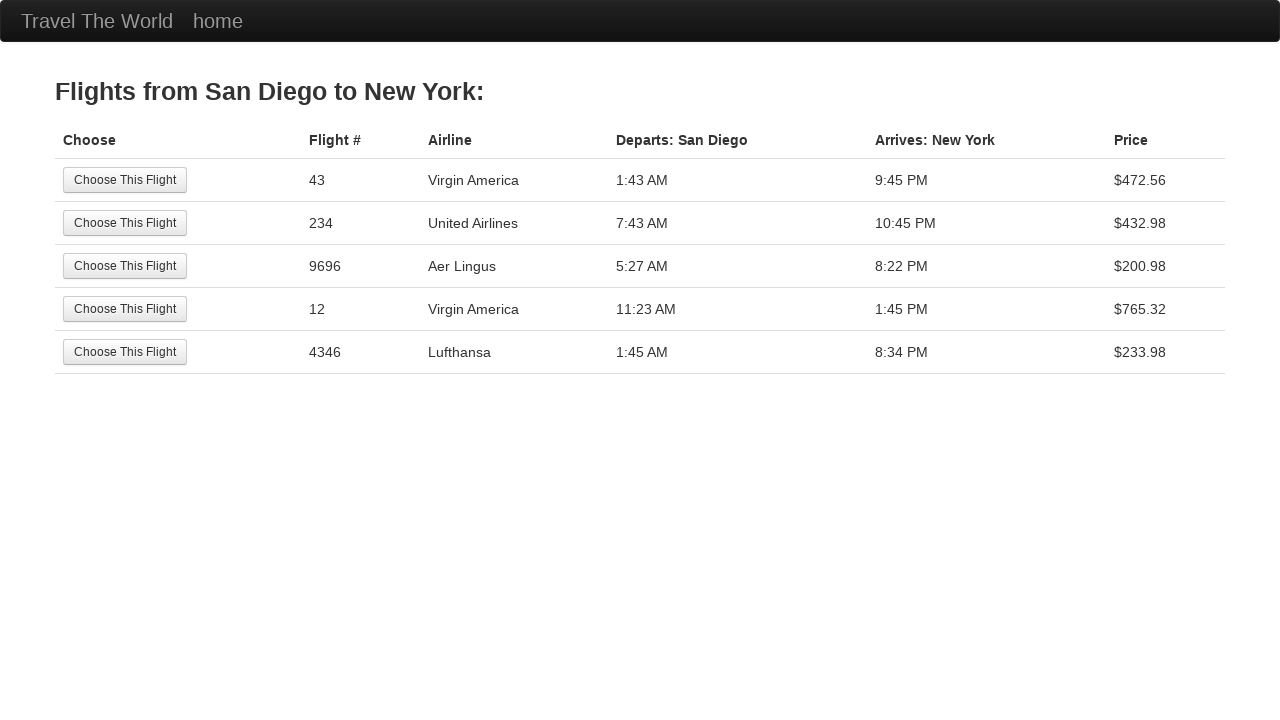

Flight results table loaded
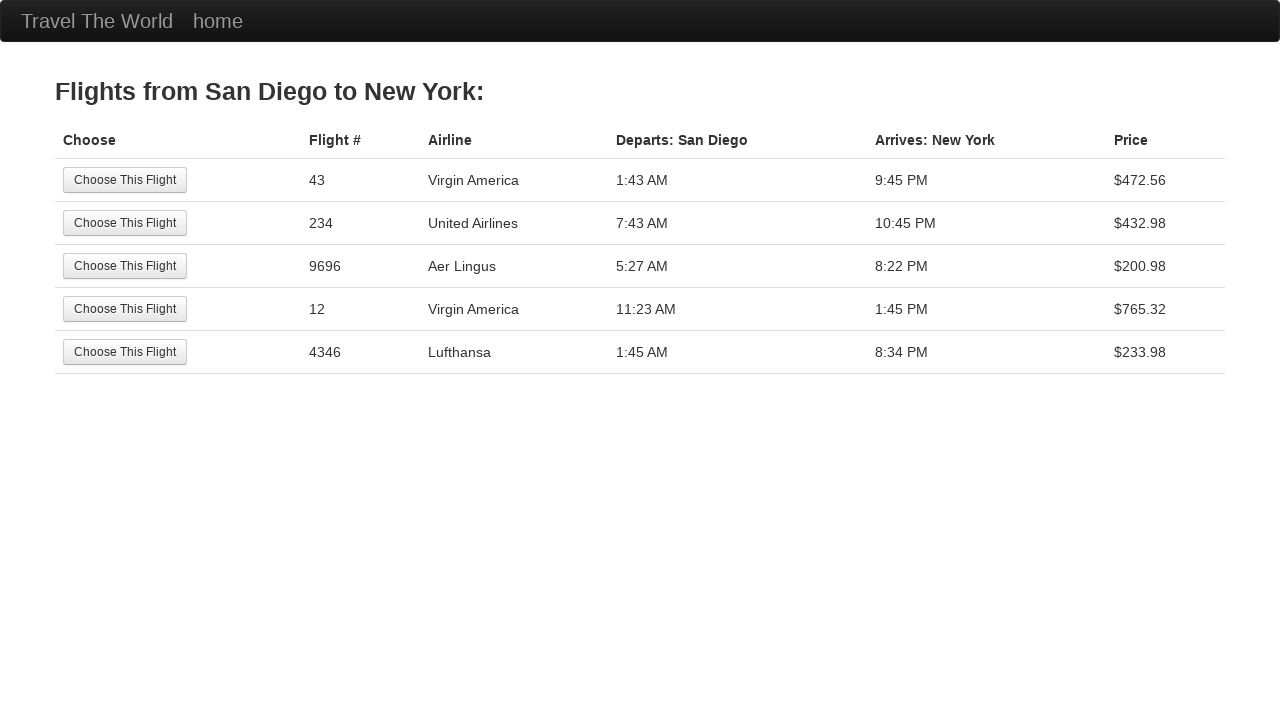

Selected flight 9696 at (125, 266) on xpath=//td[contains(text(),'9696')]/preceding-sibling::td/input[@type='submit']
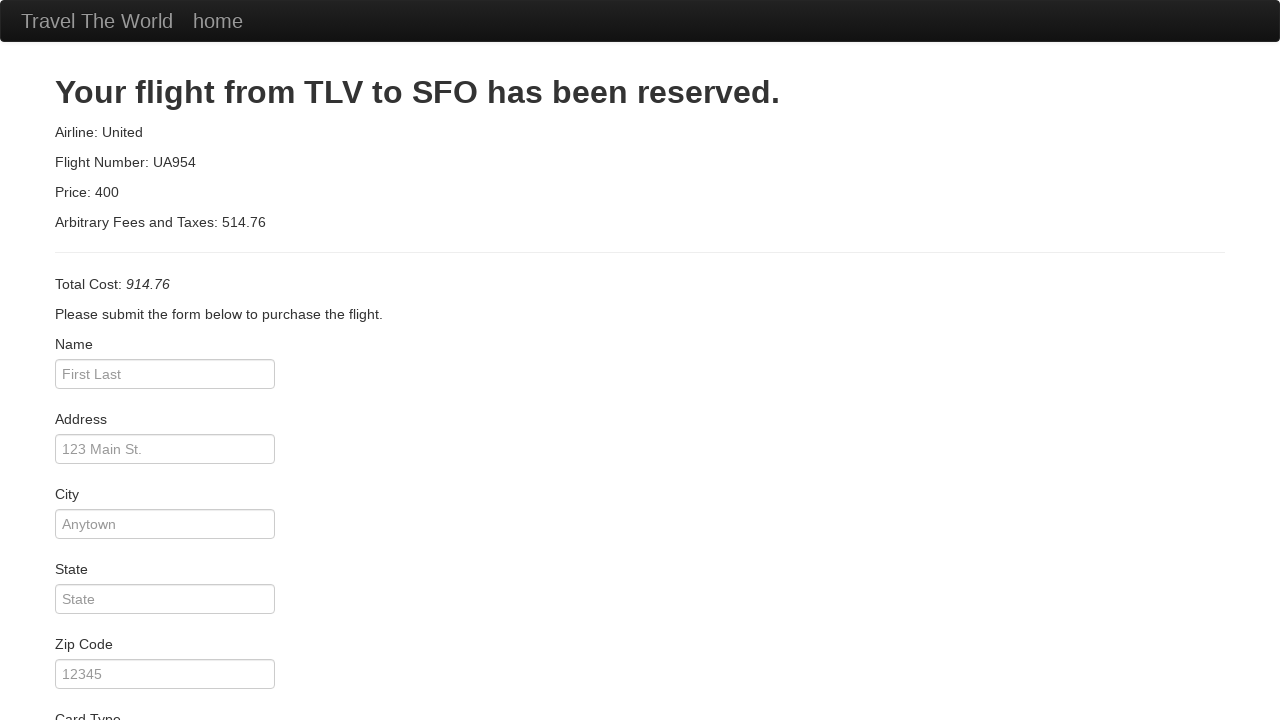

Filled passenger name: Lucas Andrade on input[name='inputName']
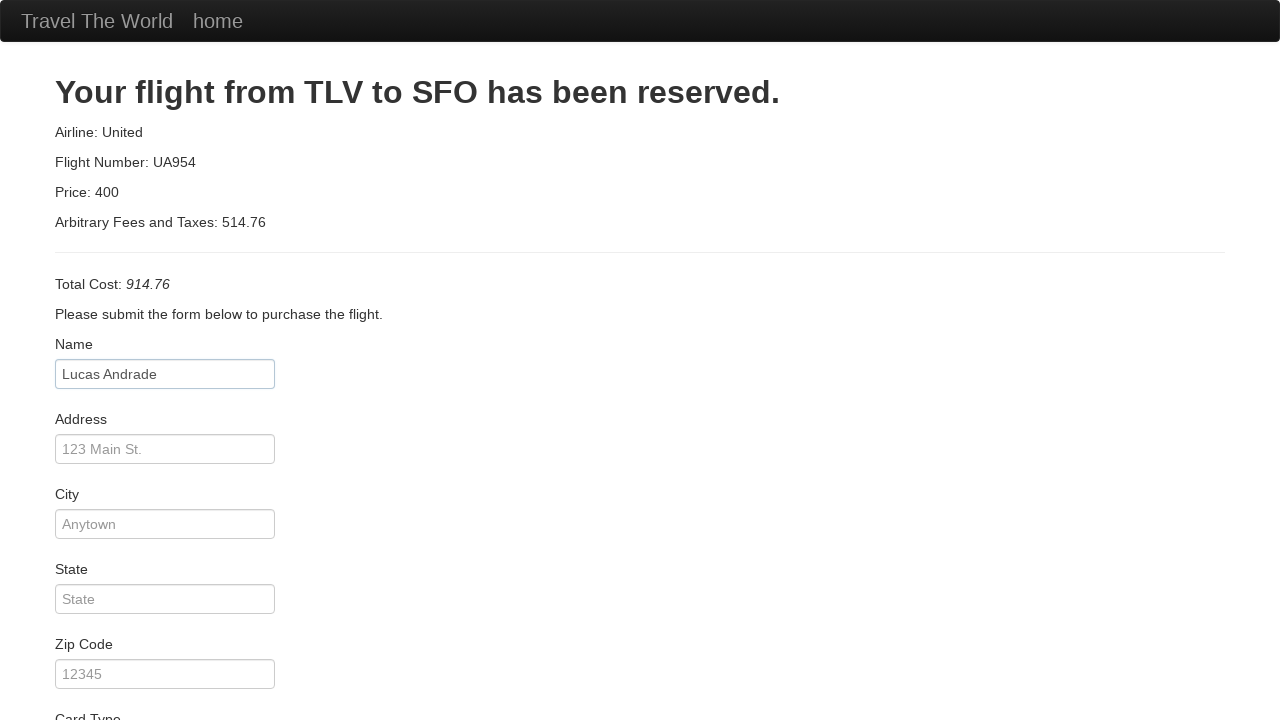

Filled address: Rua teste on input[name='address']
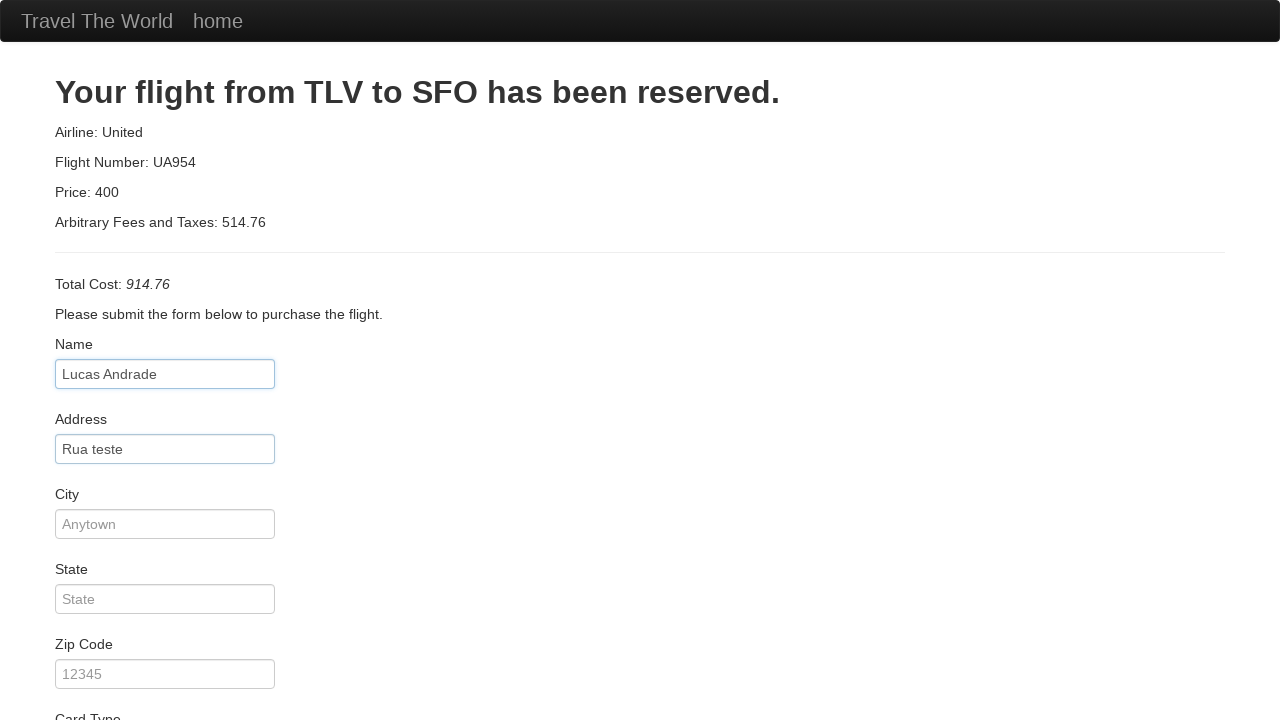

Filled city: Uberlândia on input[name='city']
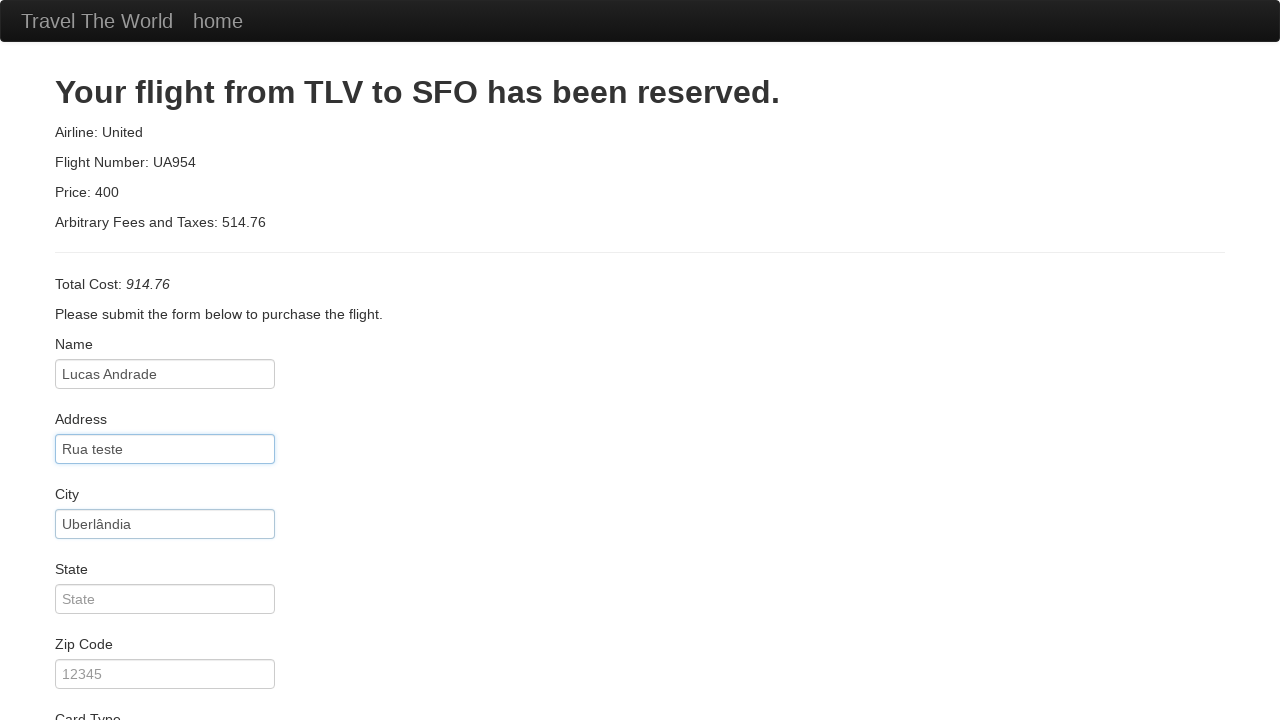

Filled state: MG on input[name='state']
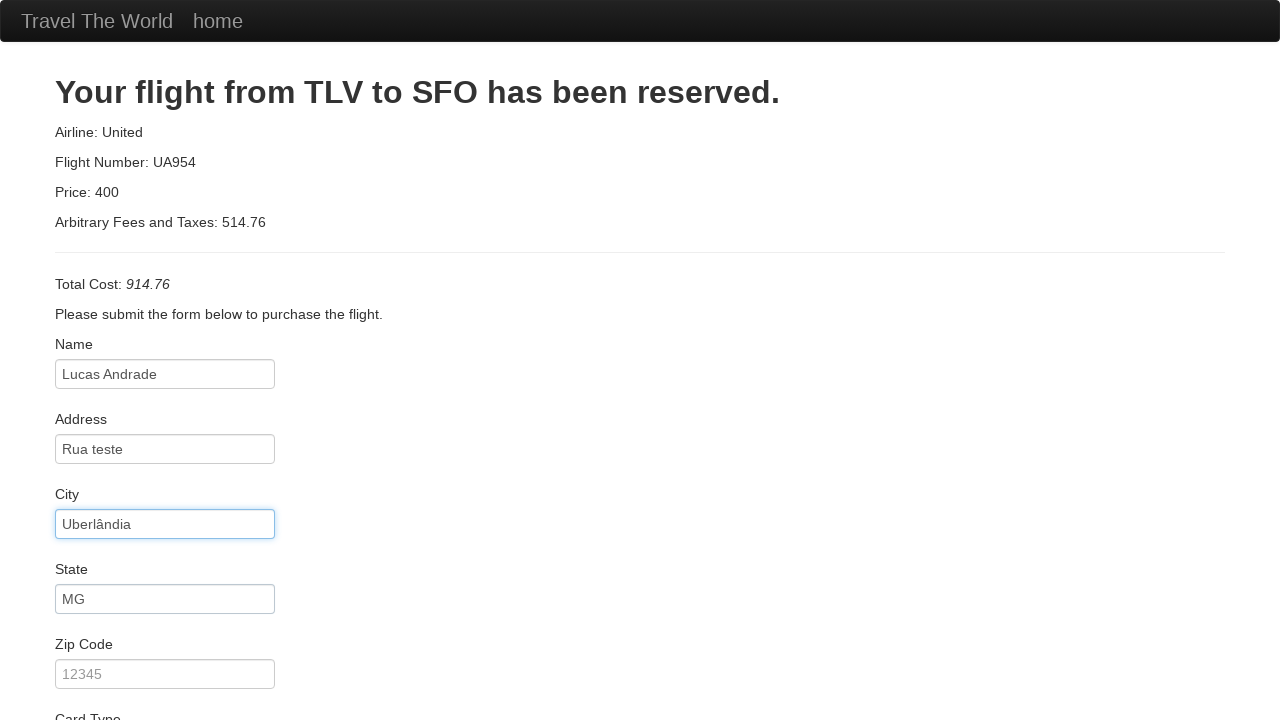

Filled zip code: 38408400 on input[name='zipCode']
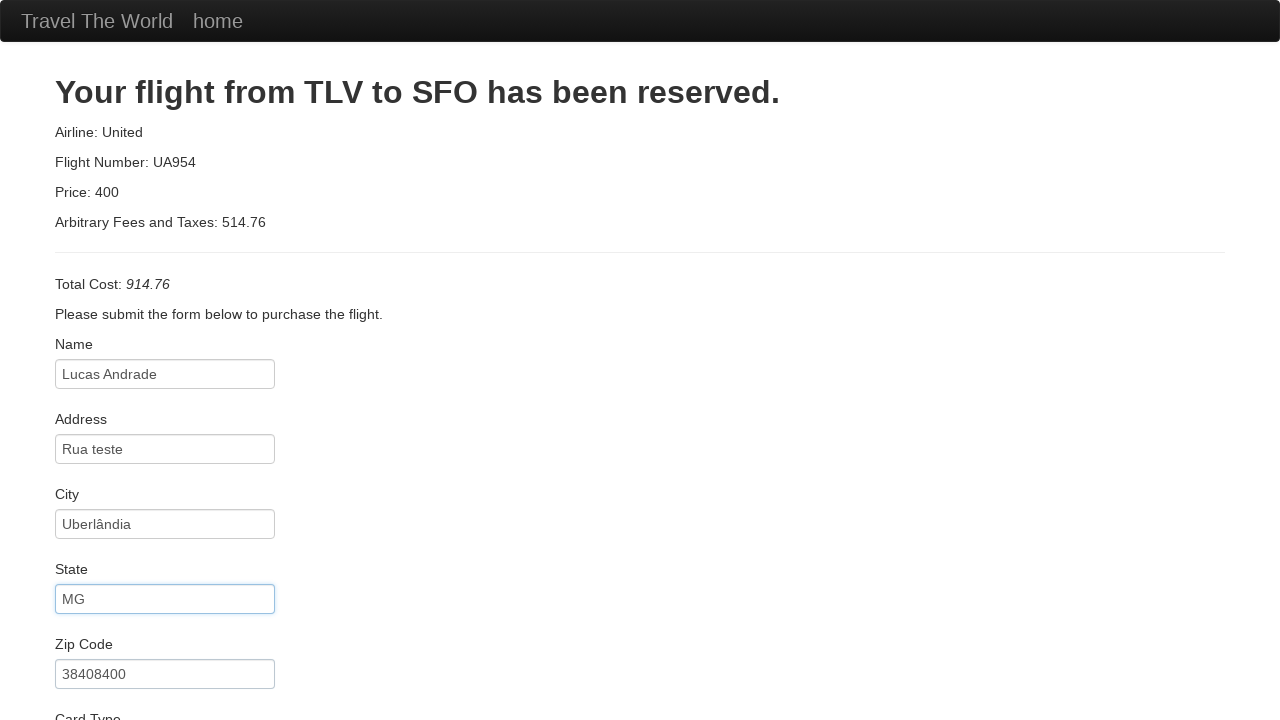

Selected card type: American Express on select[name='cardType']
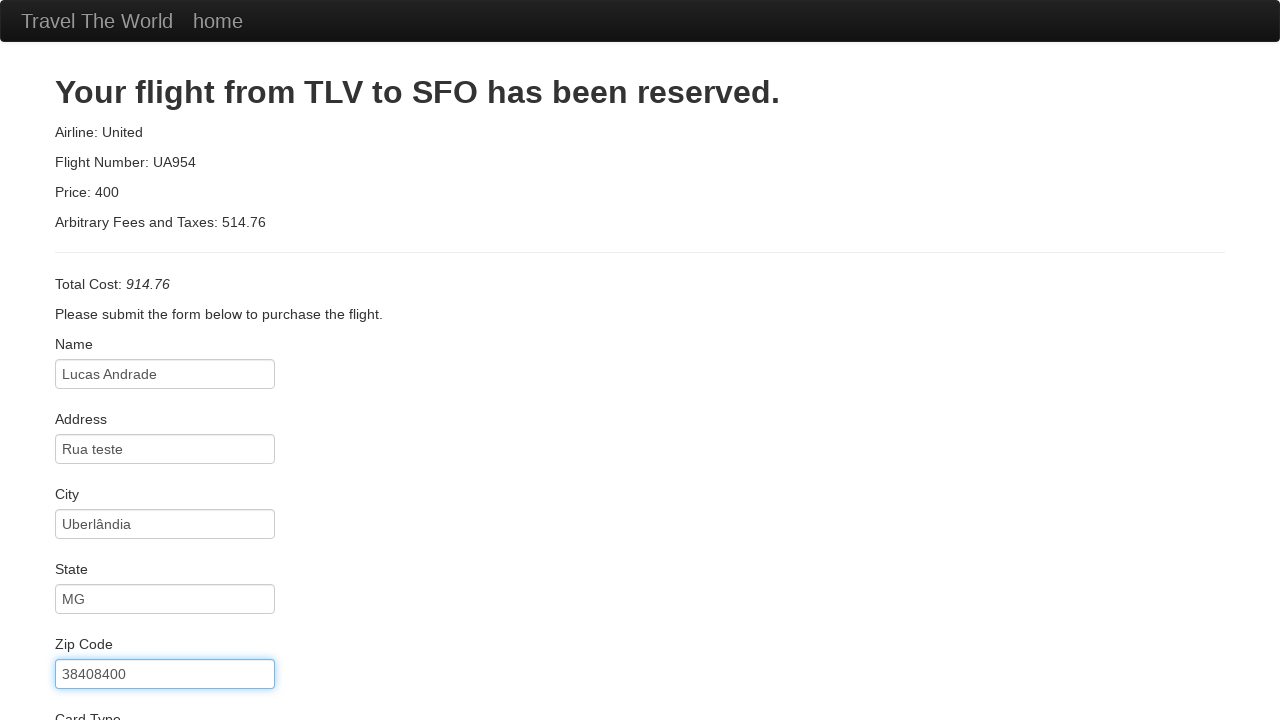

Filled credit card number on input[name='creditCardNumber']
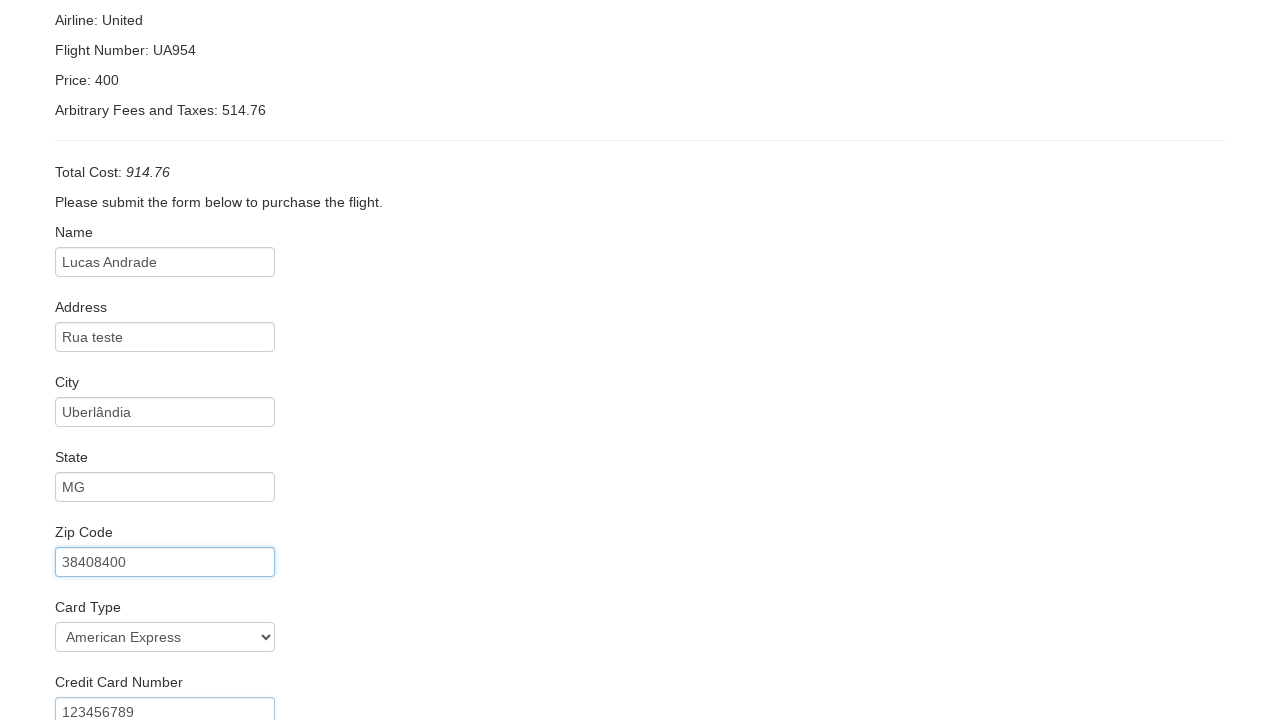

Filled credit card expiration month: 06 on input[name='creditCardMonth']
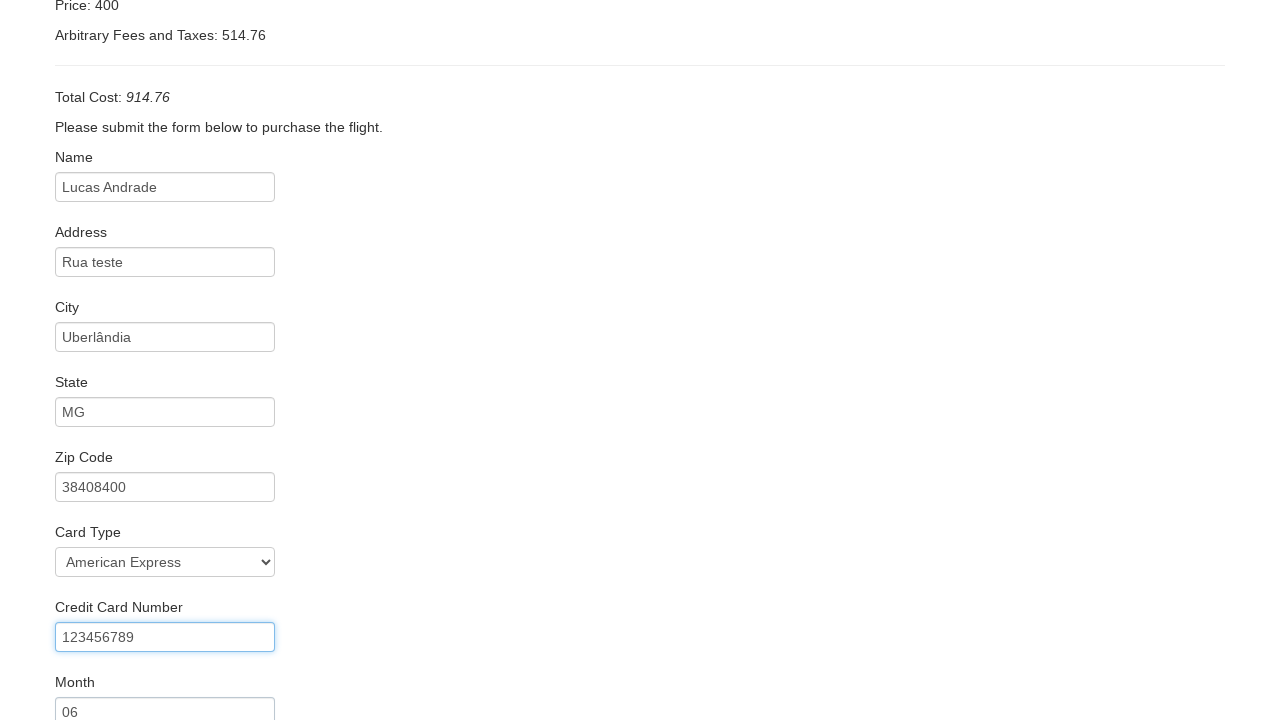

Filled credit card expiration year: 2025 on input[name='creditCardYear']
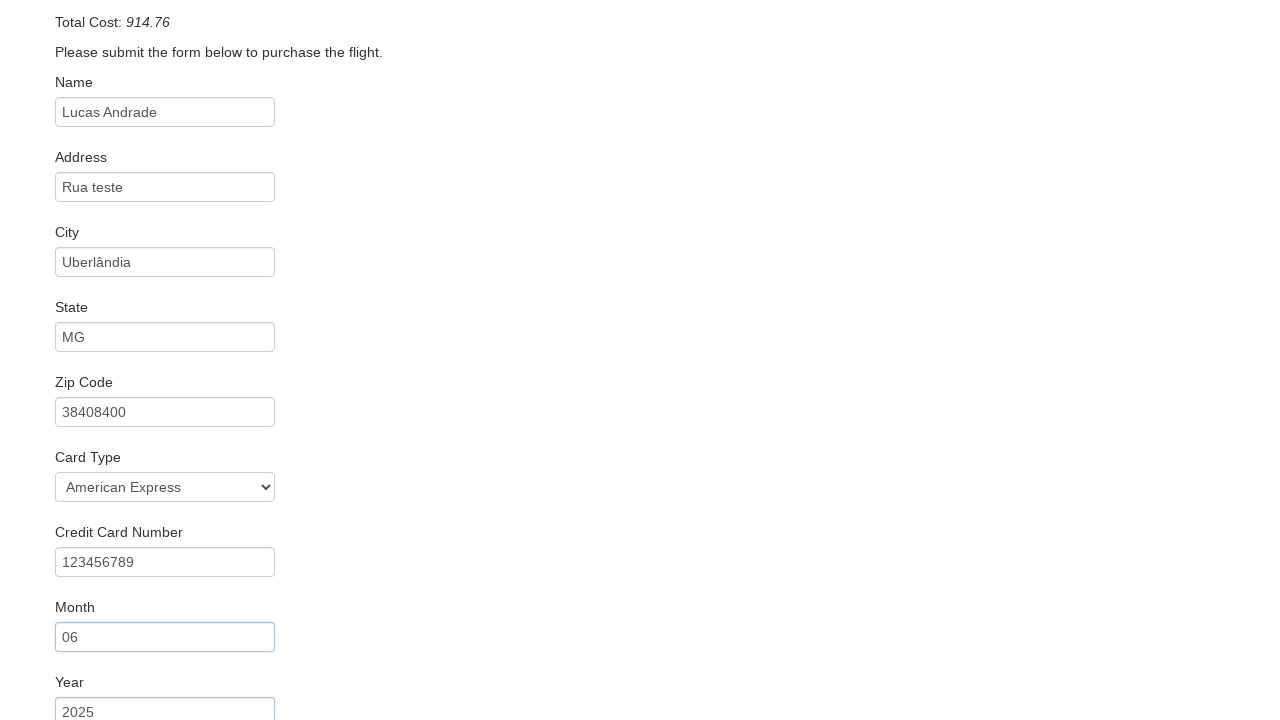

Filled name on card: Lucas H Andrade on input[name='nameOnCard']
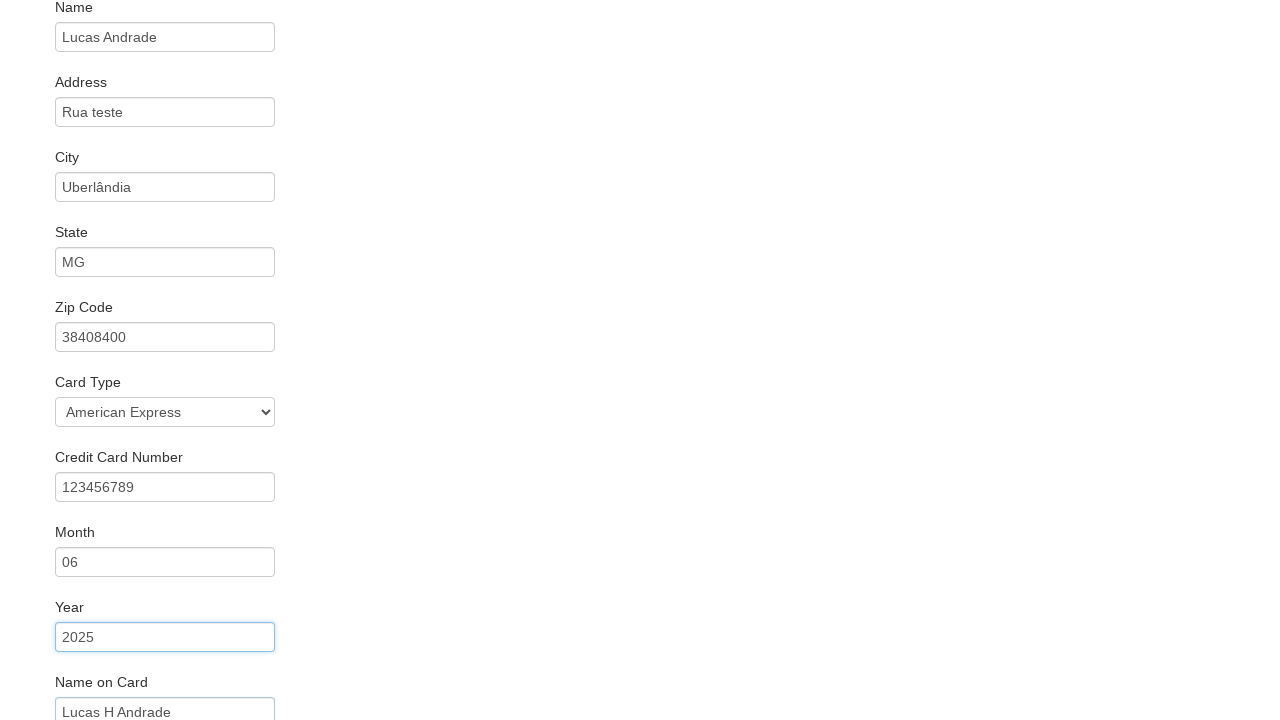

Clicked Purchase Flight button to complete booking at (118, 685) on input[type='submit'][value='Purchase Flight']
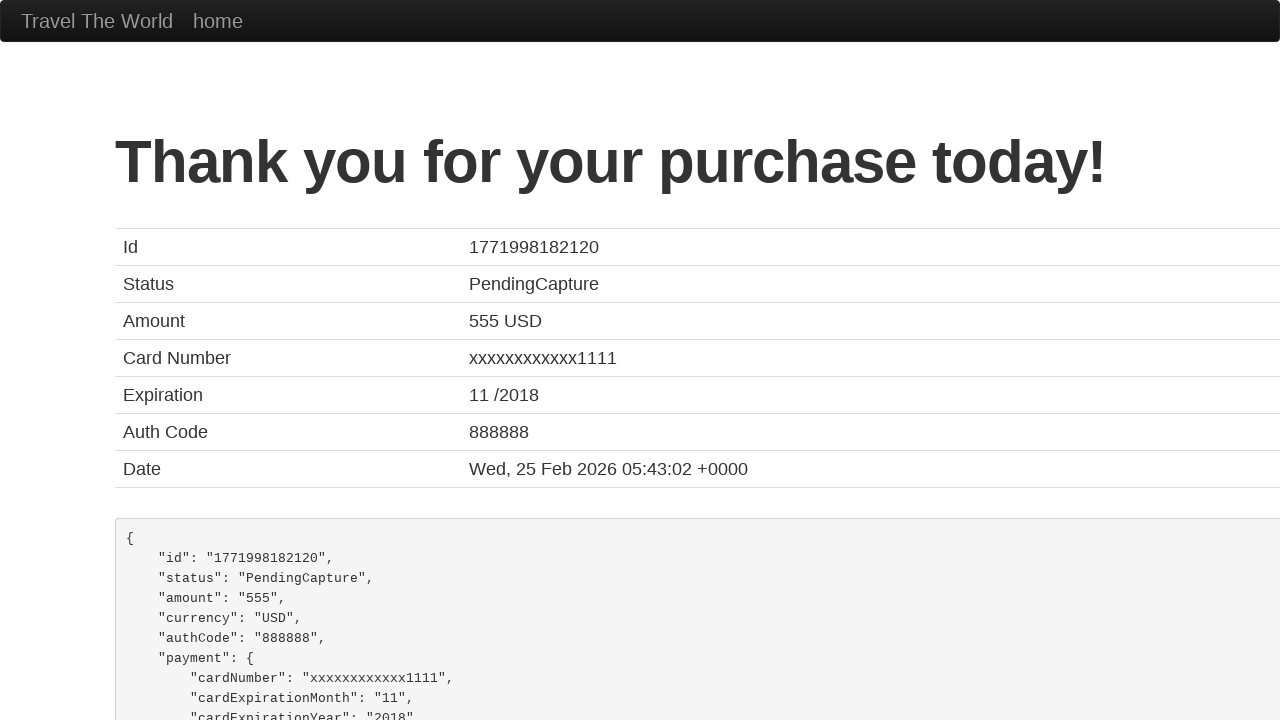

Confirmation page loaded with heading visible
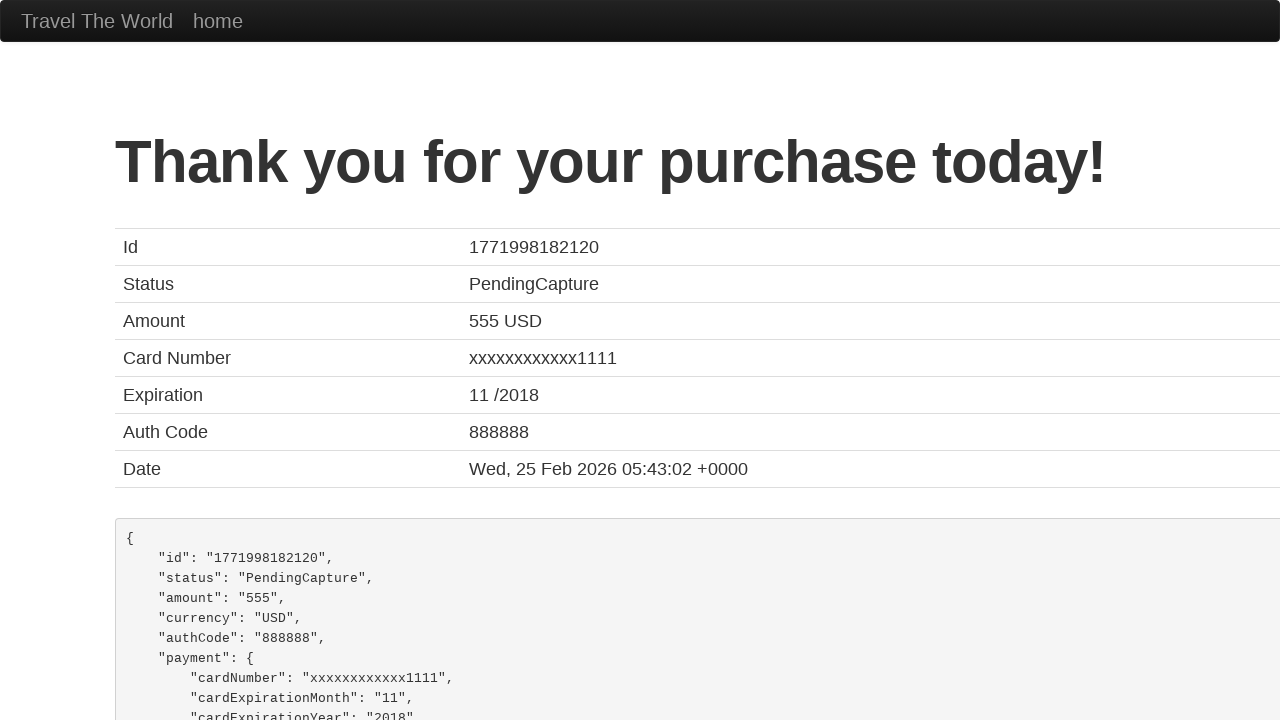

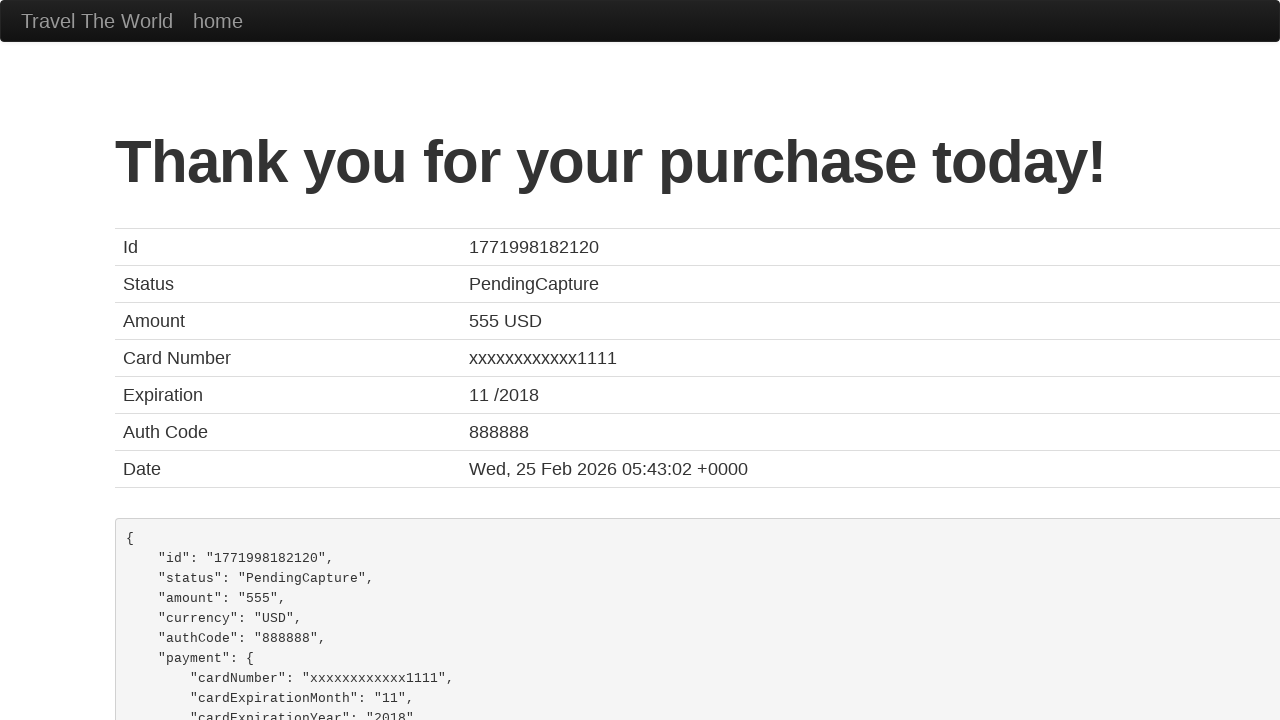